Navigates to the Santa Monica Study Abroad website and verifies the page title matches the expected value for an education consultancy.

Starting URL: https://santamonicaedu.in

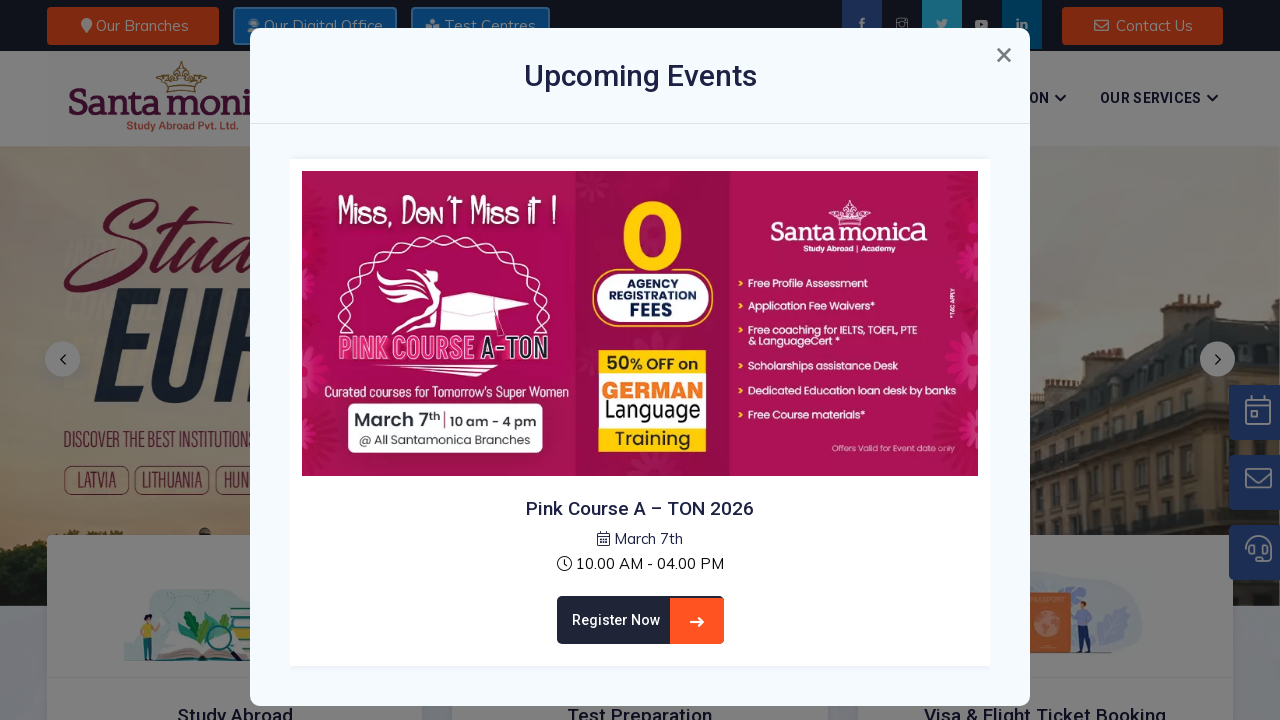

Navigated to Santa Monica Study Abroad website at https://santamonicaedu.in
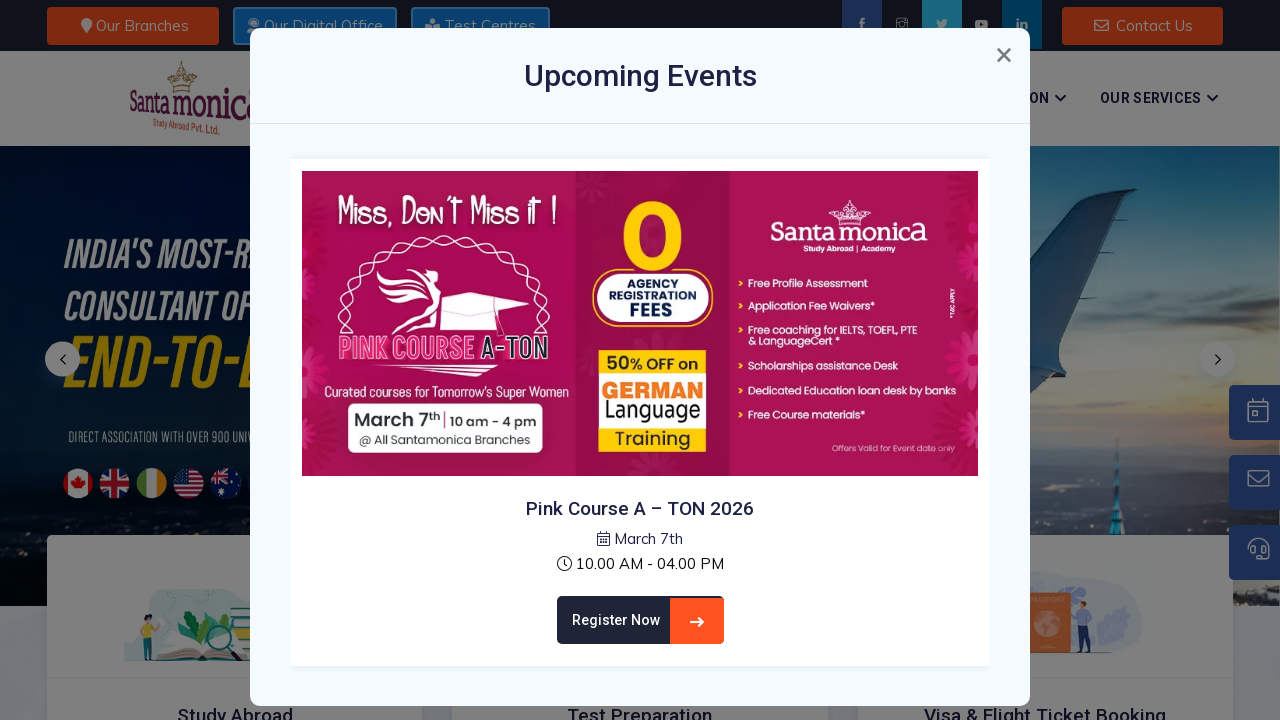

Retrieved page title: Santamonica Study Abroad Pvt. Ltd. | Education Consultants
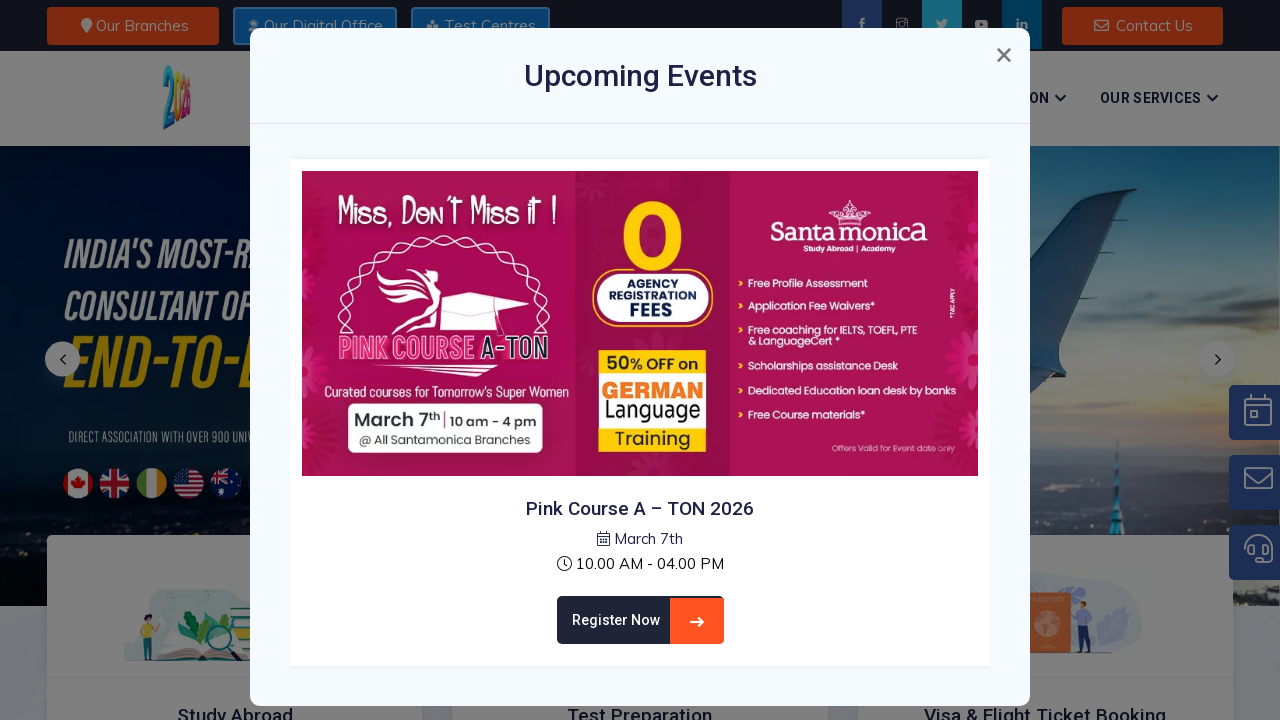

Verified page title matches expected value: Santamonica Study Abroad Pvt. Ltd. | Education Consultants
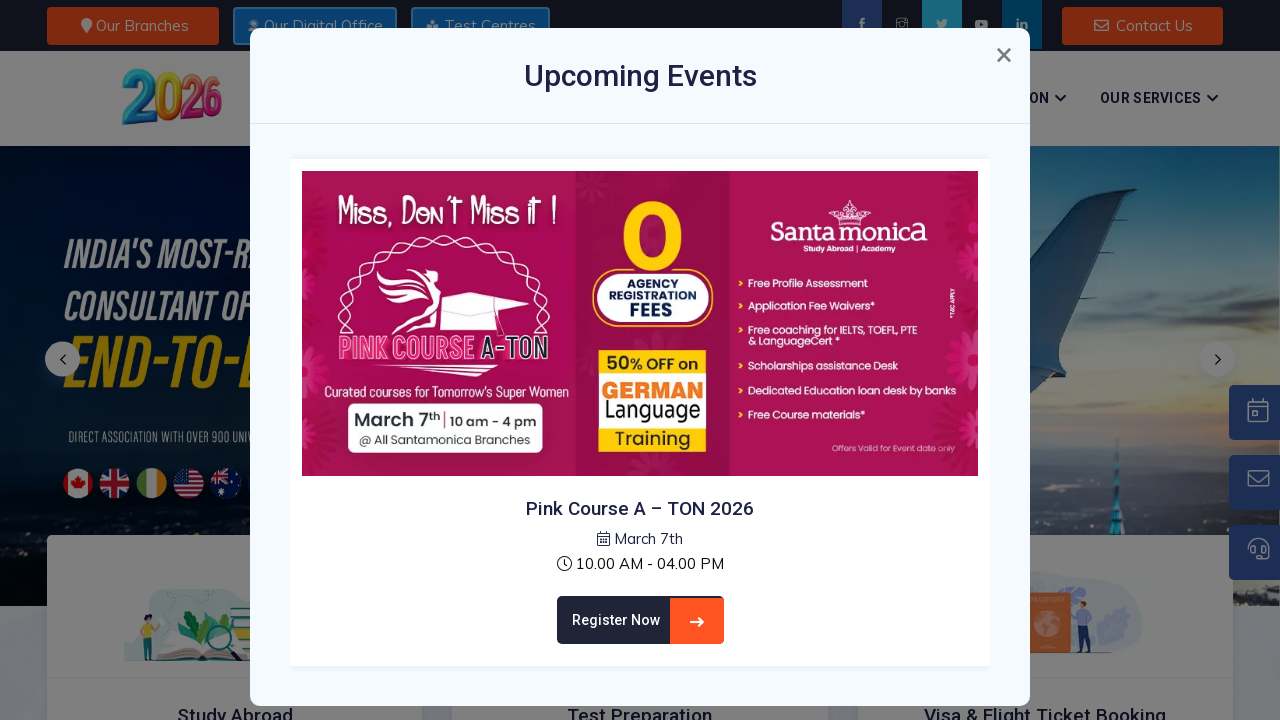

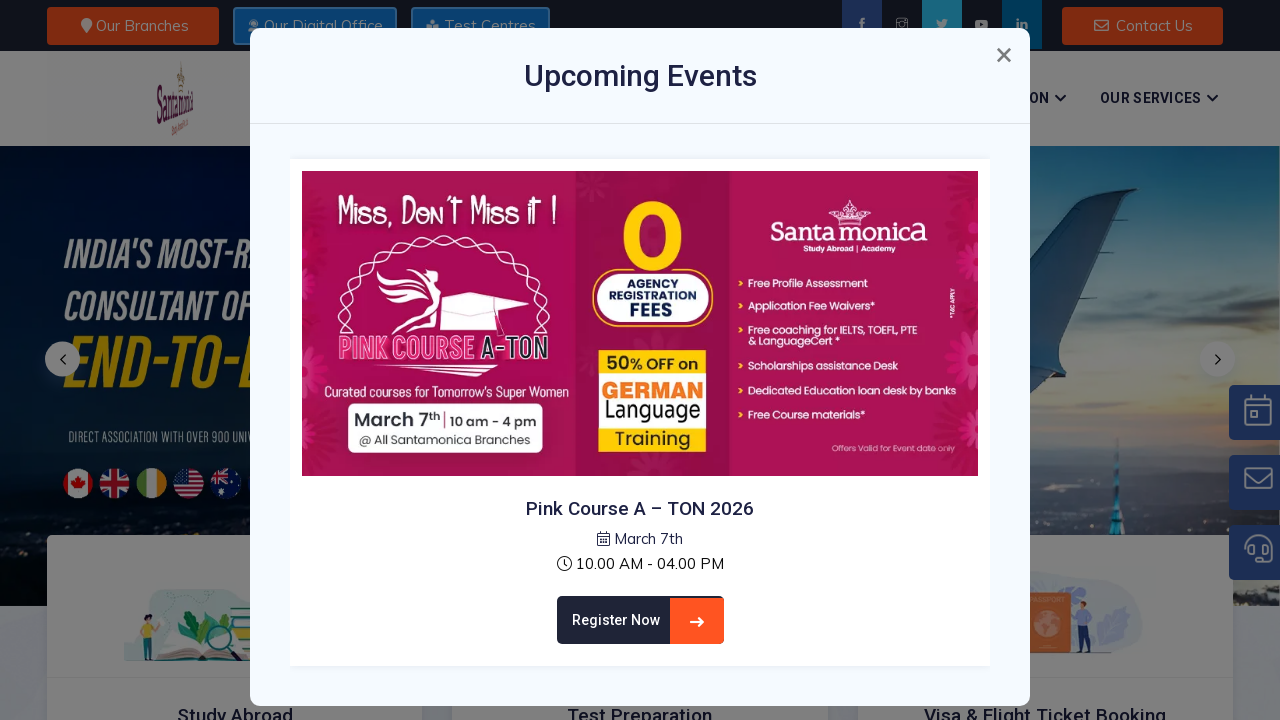